Tests checkbox selection and dropdown functionality on a test automation practice page by scrolling to elements, selecting checkboxes for days of the week, and selecting a country from a dropdown

Starting URL: https://testautomationpractice.blogspot.com/

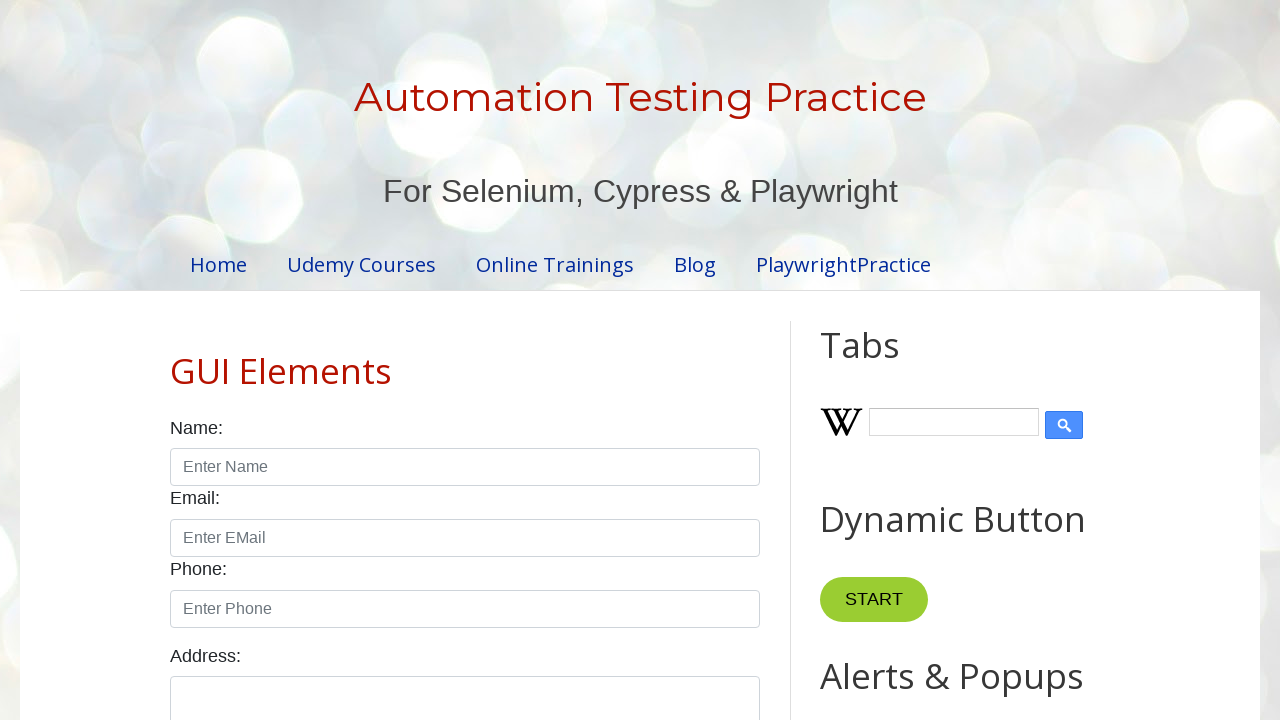

Selected 'usa' from country dropdown on #country
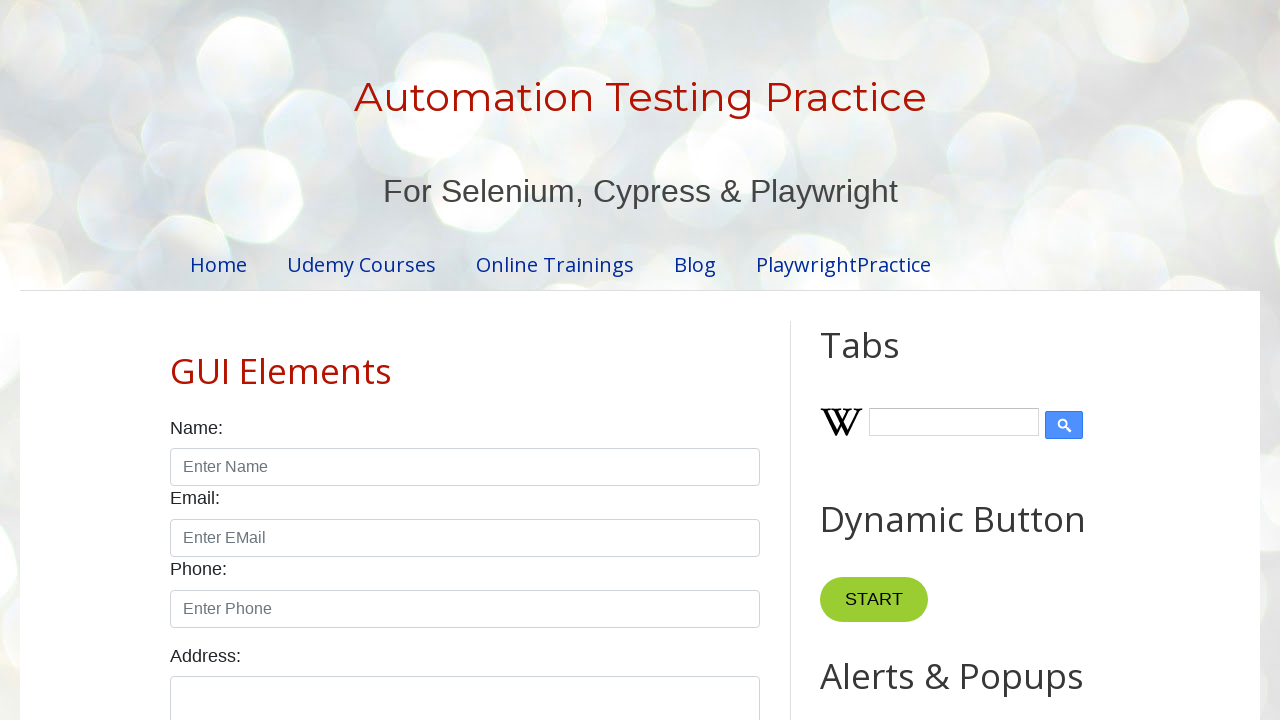

Scrolled to country dropdown element
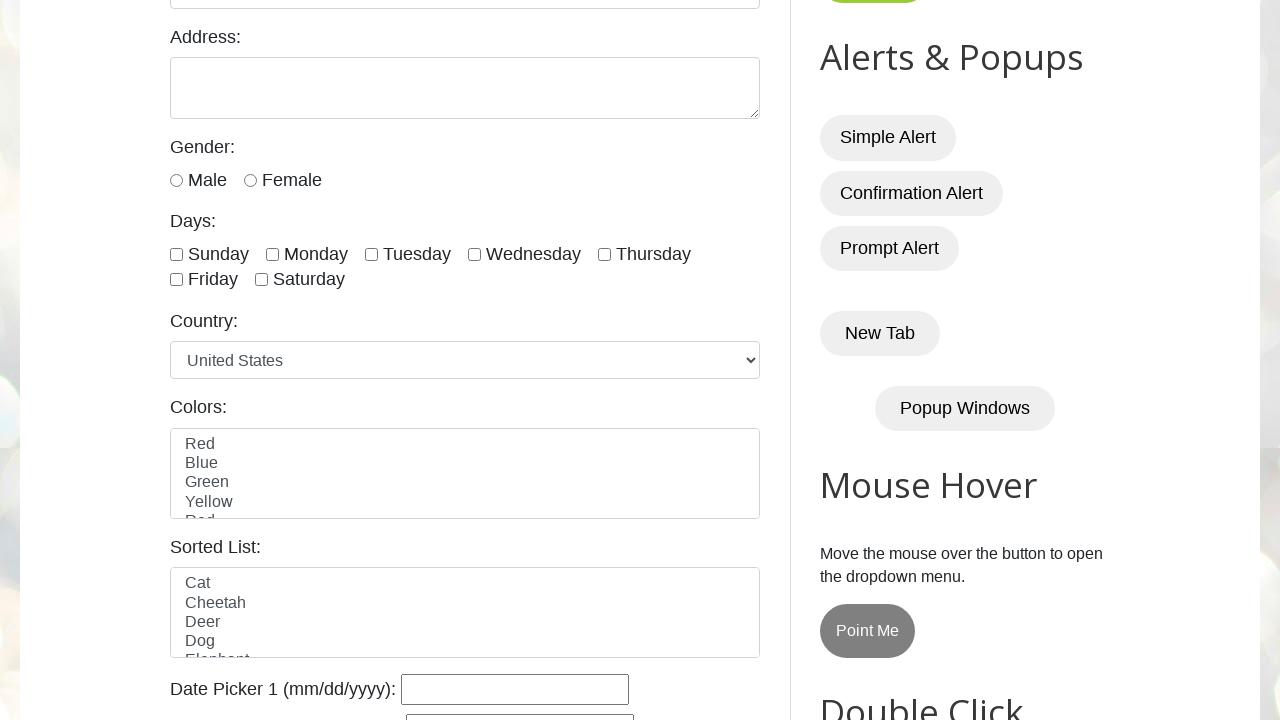

Selected Sunday checkbox at (176, 254) on #sunday
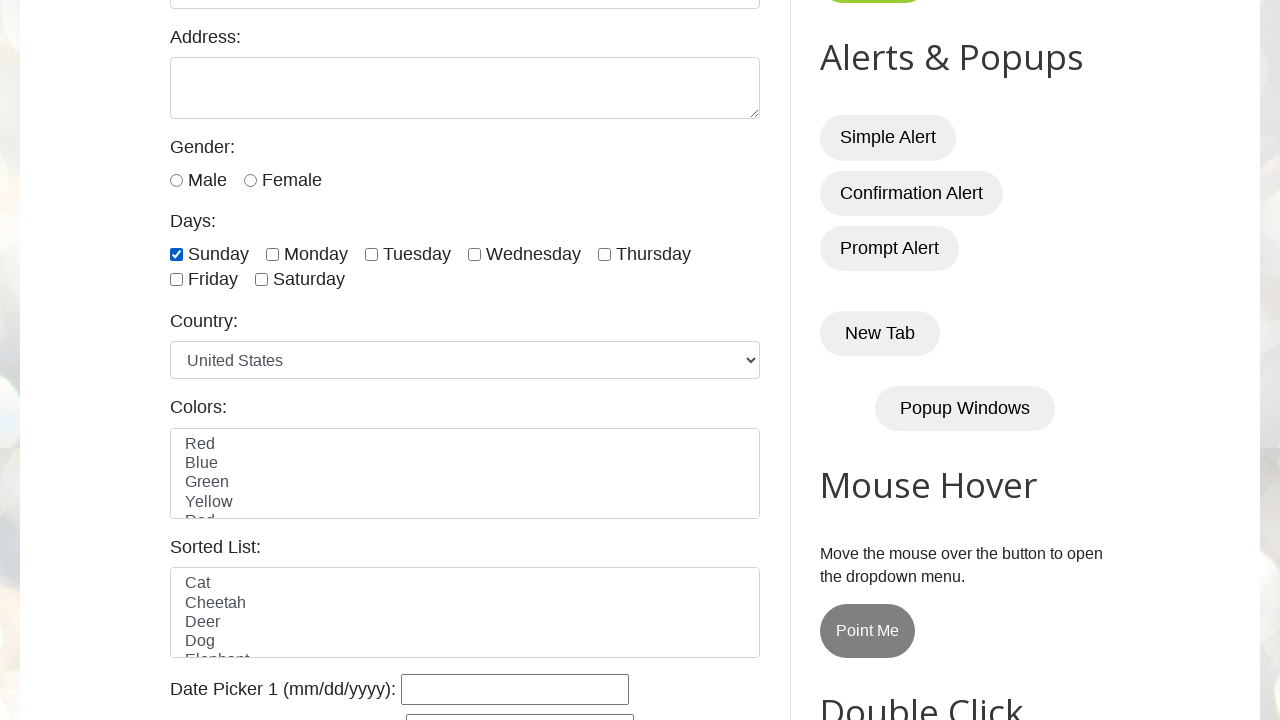

Selected Monday checkbox at (272, 254) on #monday
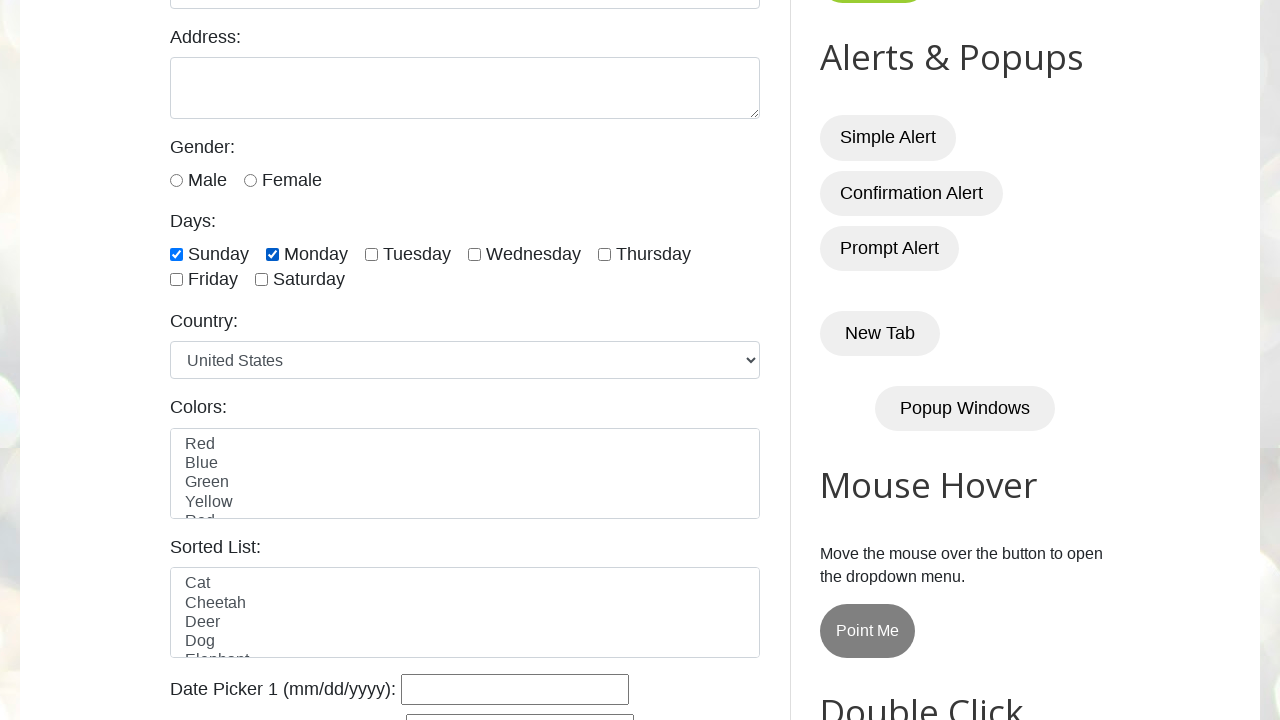

Selected Tuesday checkbox at (372, 254) on #tuesday
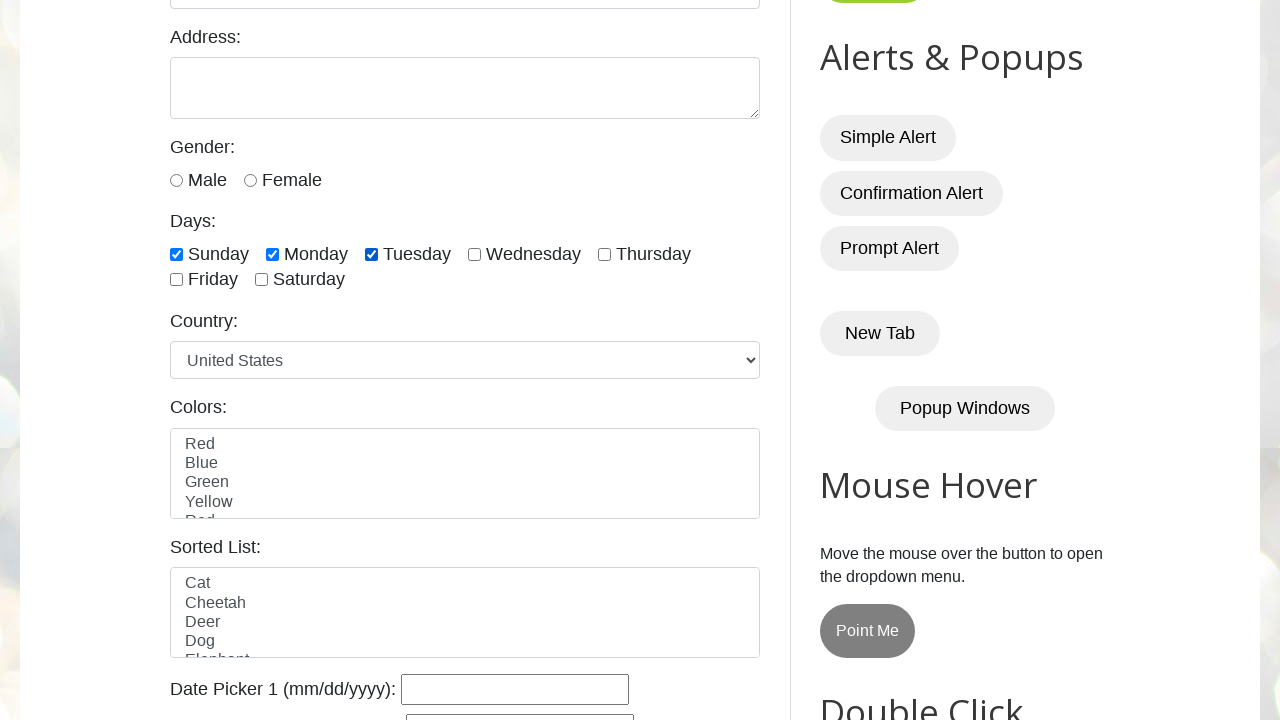

Selected Wednesday checkbox at (474, 254) on #wednesday
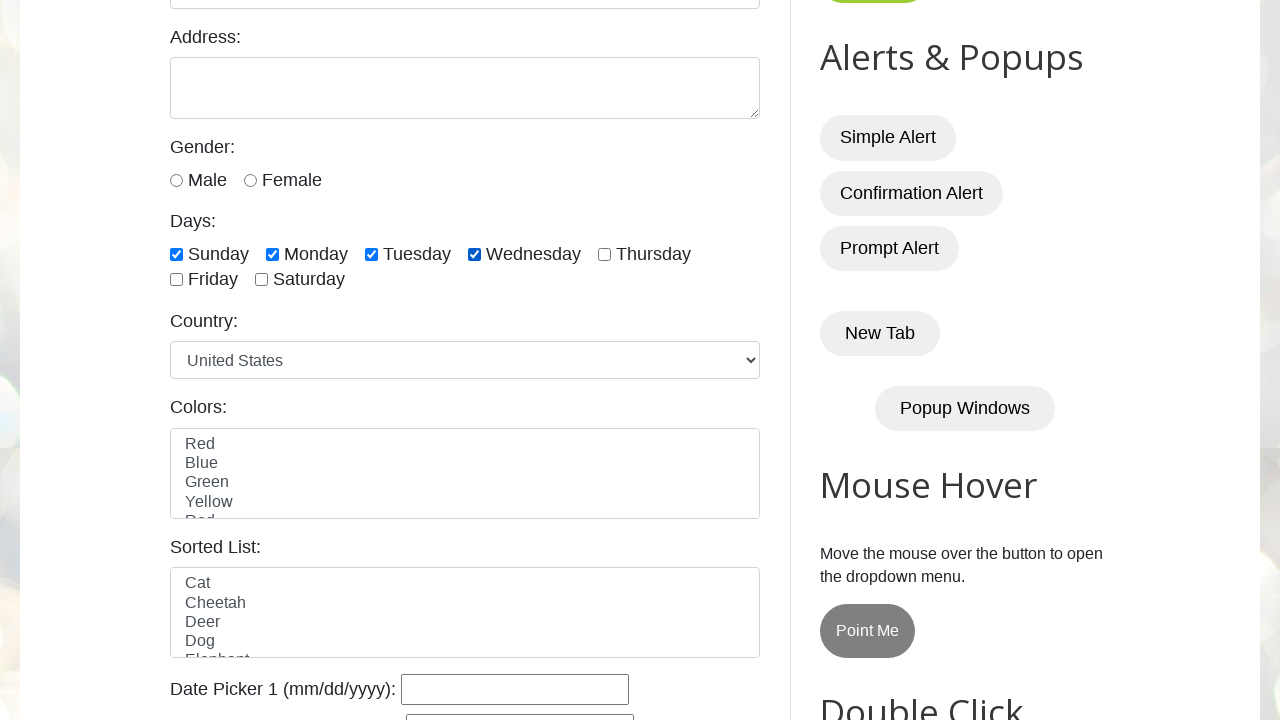

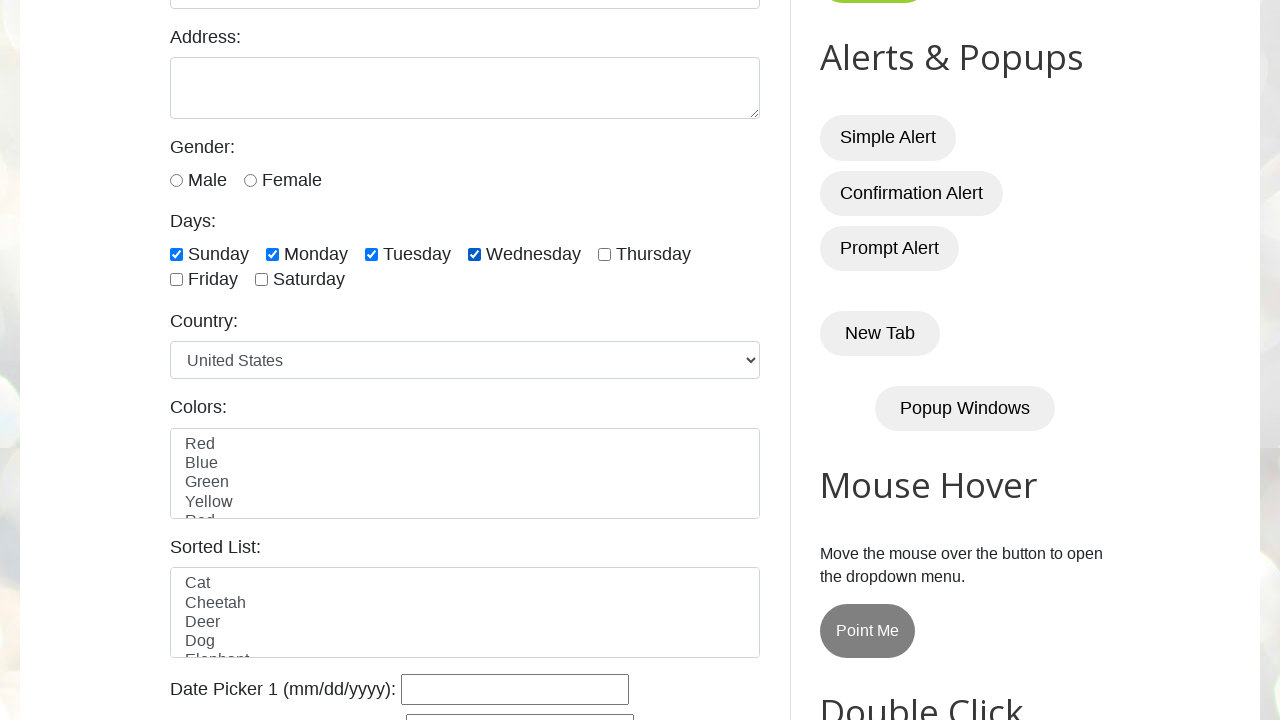